Tests checkbox functionality by checking all food option checkboxes, verifying they are checked, then unchecking them all and verifying they are unchecked

Starting URL: https://thefreerangetester.github.io/sandbox-automation-testing/

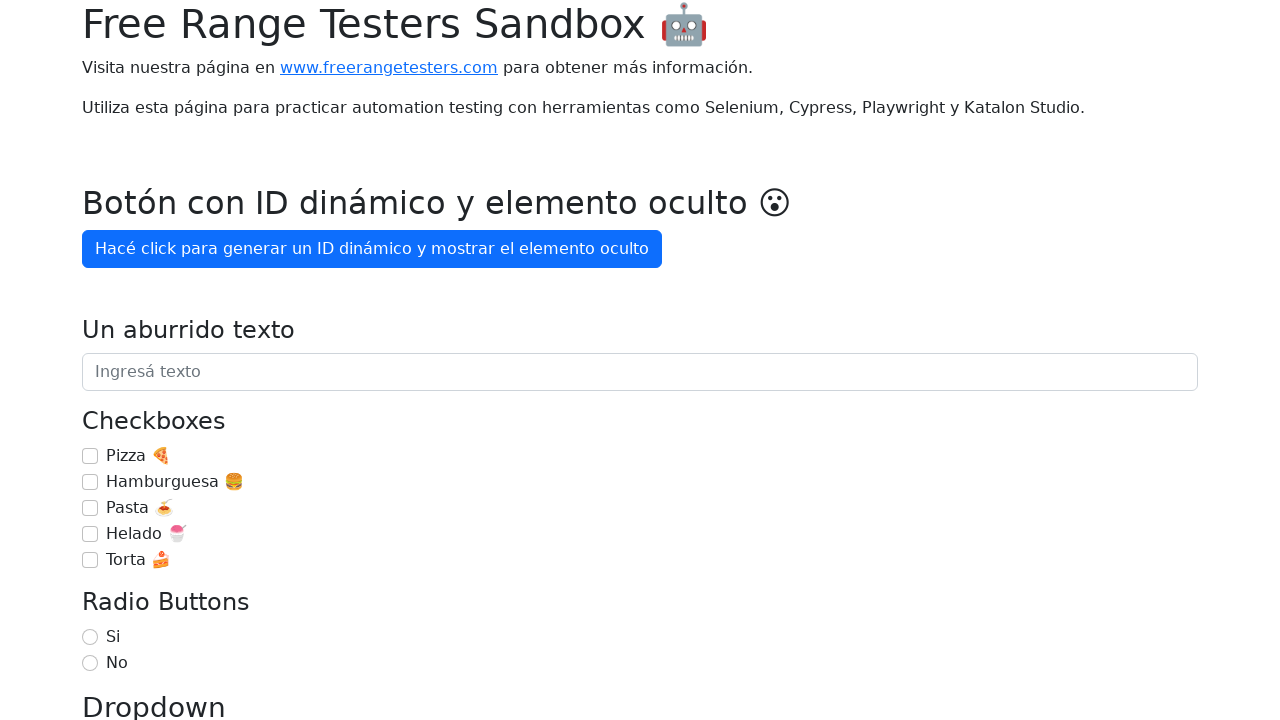

Checked Pizza 🍕 checkbox at (90, 456) on internal:label="Pizza \ud83c\udf55"i
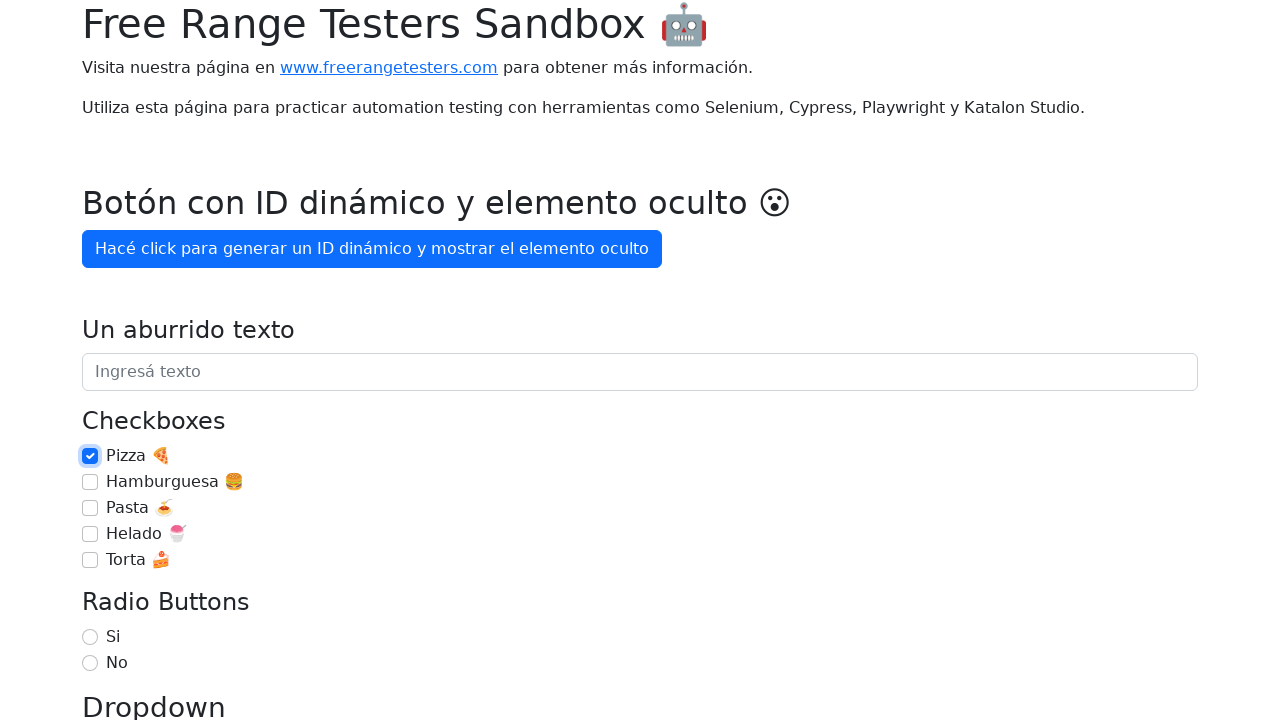

Checked Hamburguesa 🍔 checkbox at (90, 482) on internal:label="Hamburguesa \ud83c\udf54"i
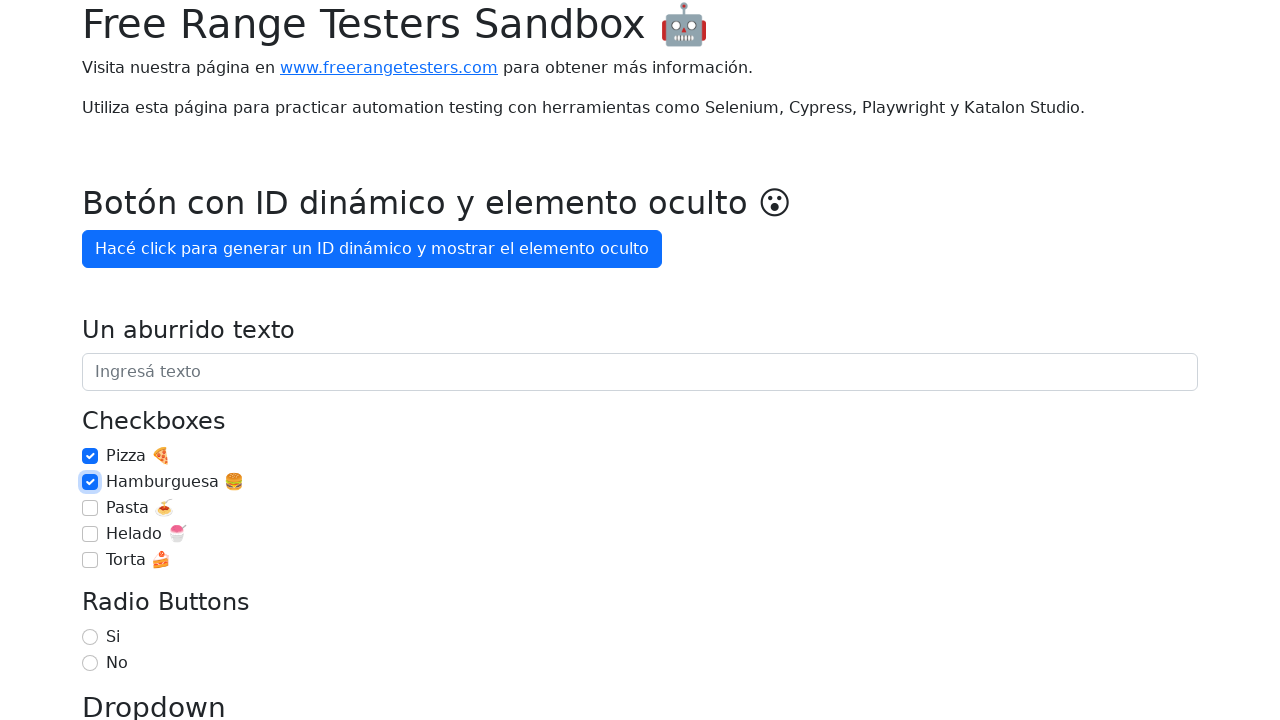

Checked Pasta 🍝 checkbox at (90, 508) on internal:label="Pasta \ud83c\udf5d"i
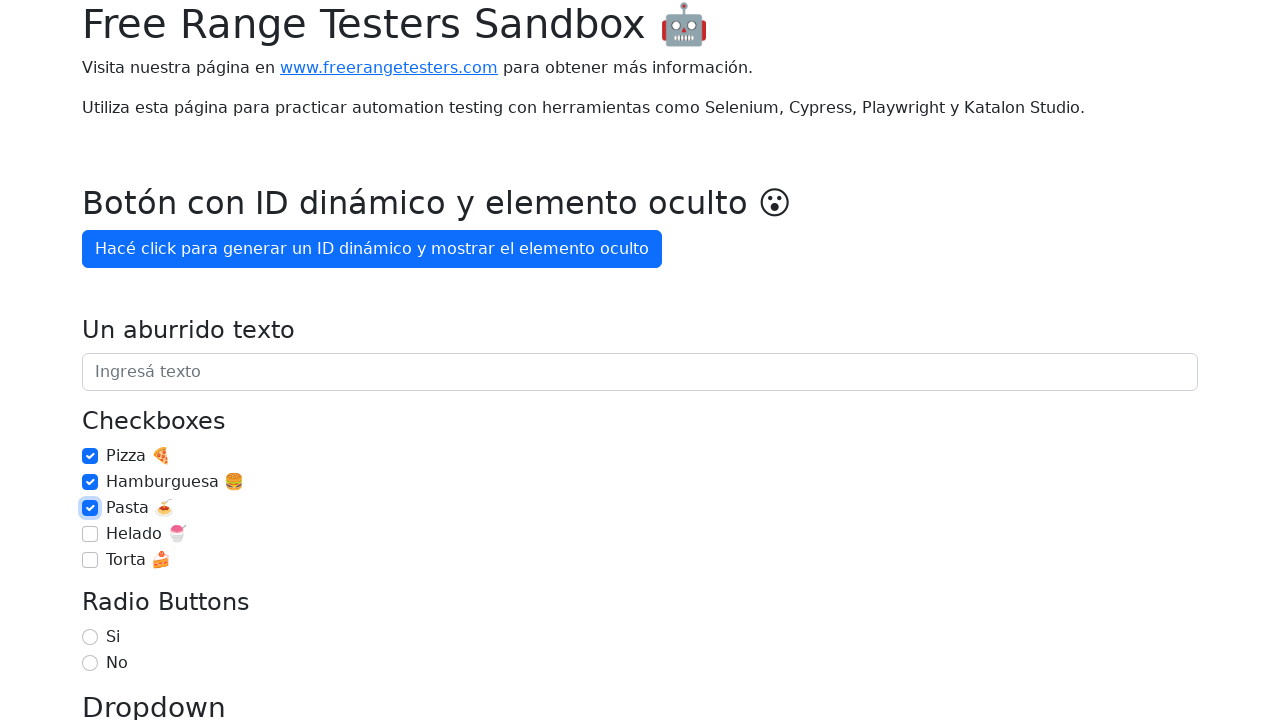

Checked Helado 🍧 checkbox at (90, 534) on internal:label="Helado \ud83c\udf67"i
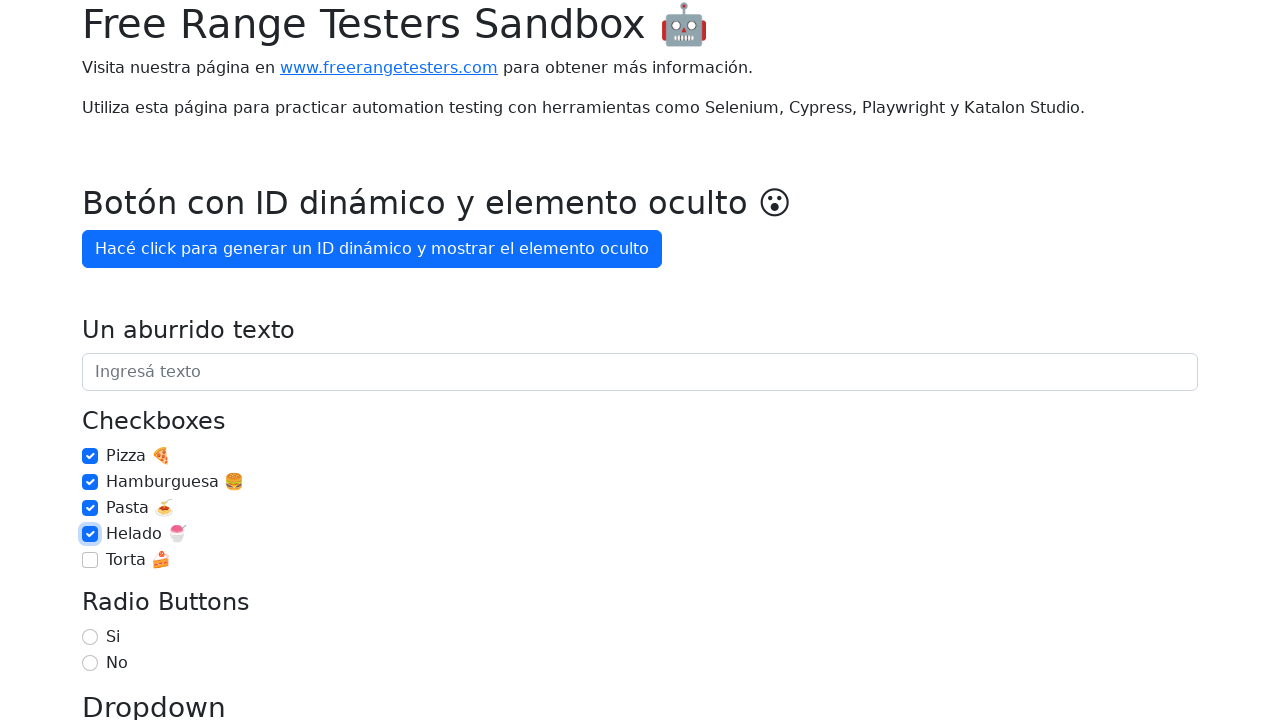

Checked Torta 🍰 checkbox at (90, 560) on internal:label="Torta \ud83c\udf70"i
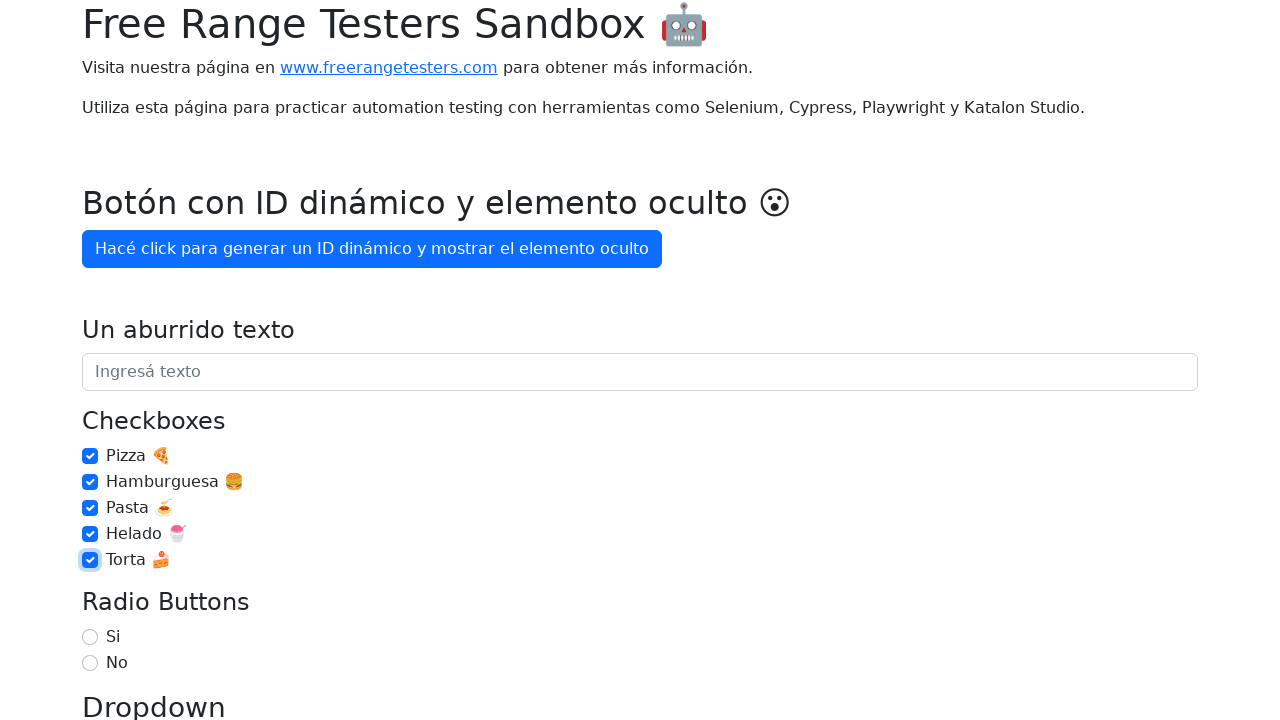

Unchecked Pizza 🍕 checkbox at (90, 456) on internal:label="Pizza \ud83c\udf55"i
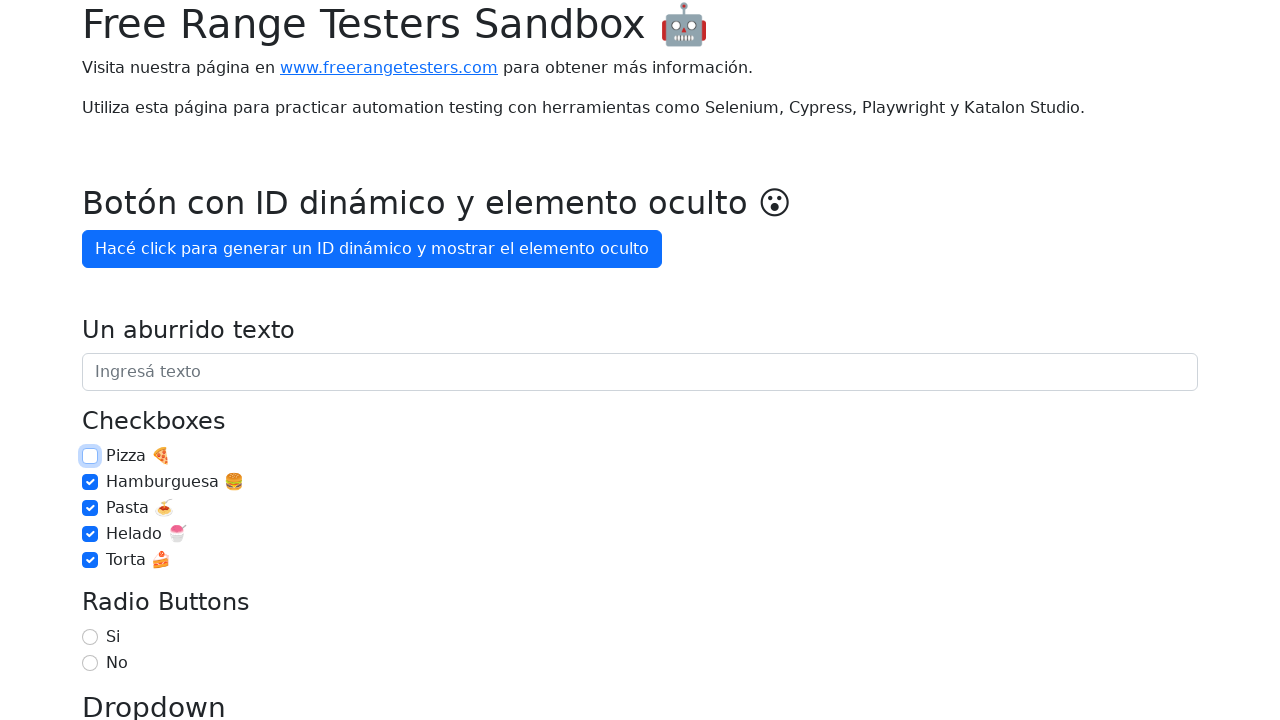

Unchecked Hamburguesa 🍔 checkbox at (90, 482) on internal:label="Hamburguesa \ud83c\udf54"i
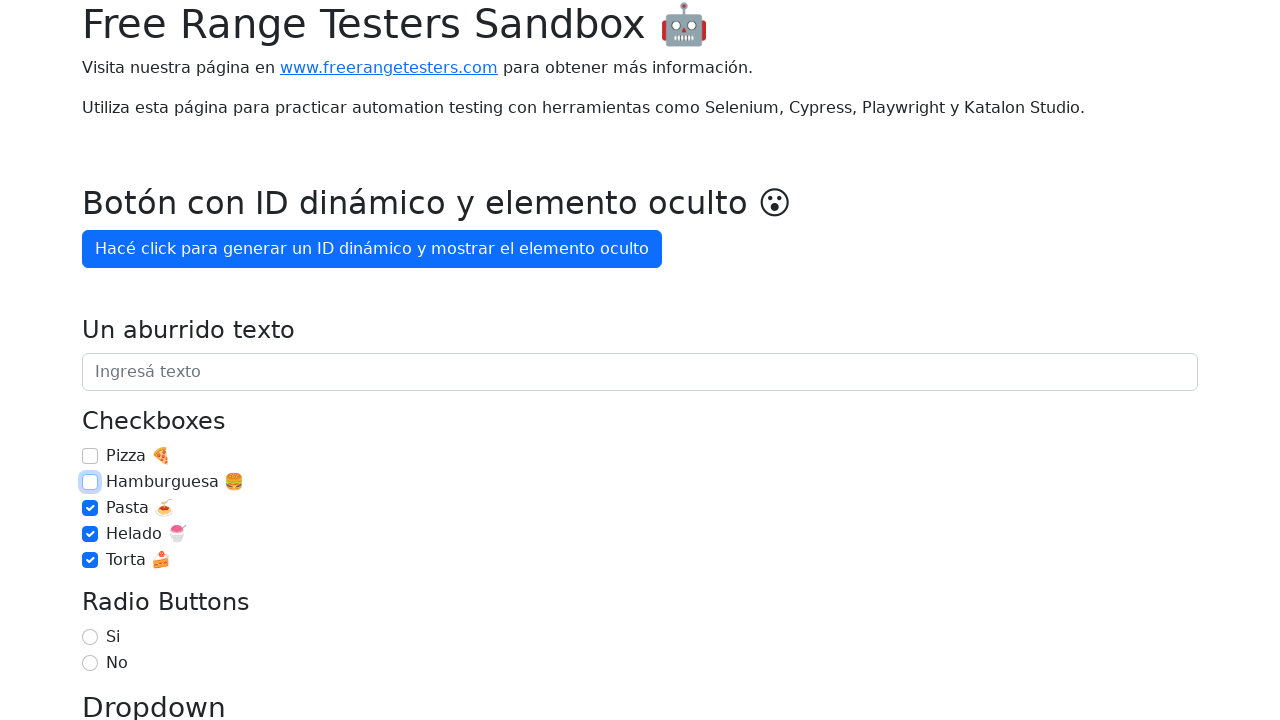

Unchecked Pasta 🍝 checkbox at (90, 508) on internal:label="Pasta \ud83c\udf5d"i
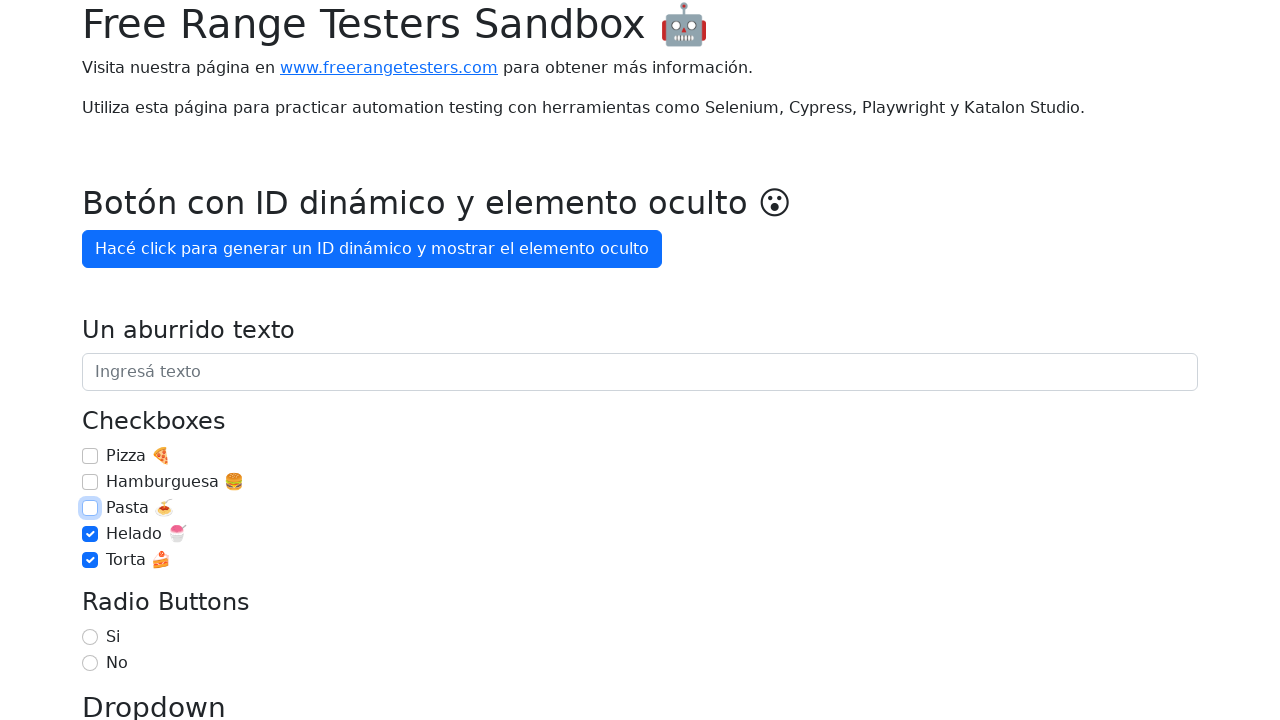

Unchecked Helado 🍧 checkbox at (90, 534) on internal:label="Helado \ud83c\udf67"i
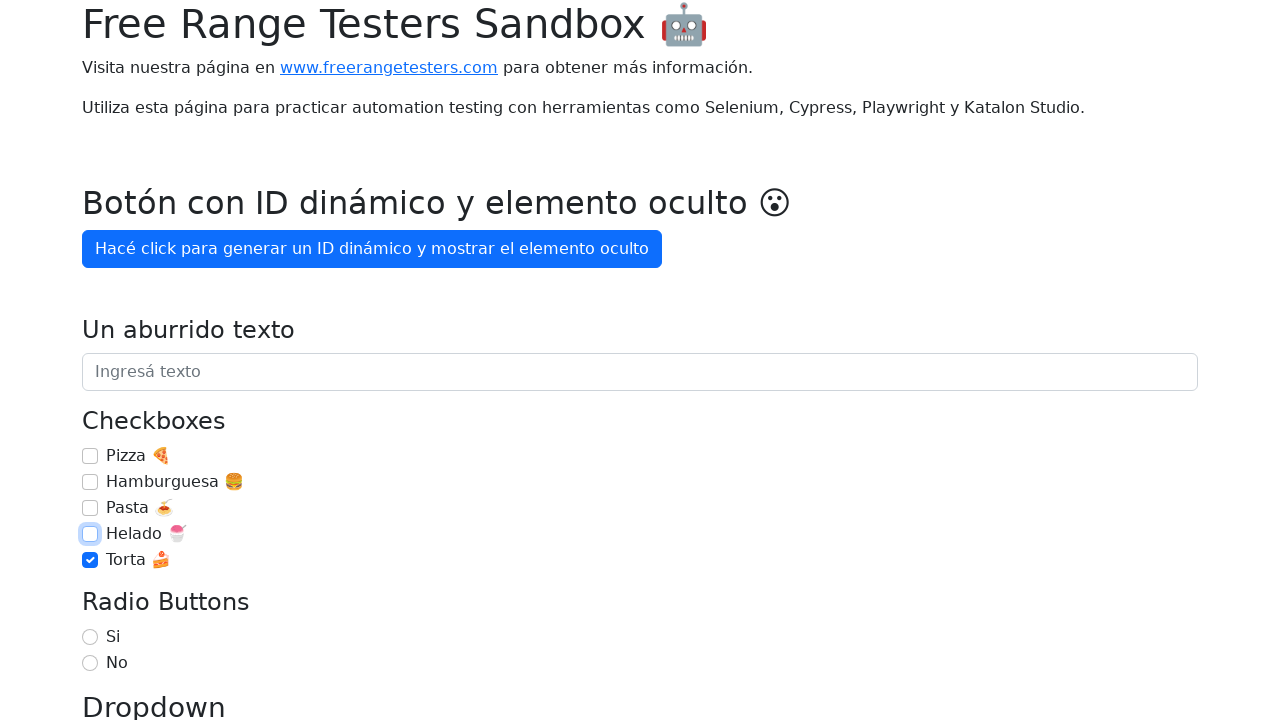

Unchecked Torta 🍰 checkbox at (90, 560) on internal:label="Torta \ud83c\udf70"i
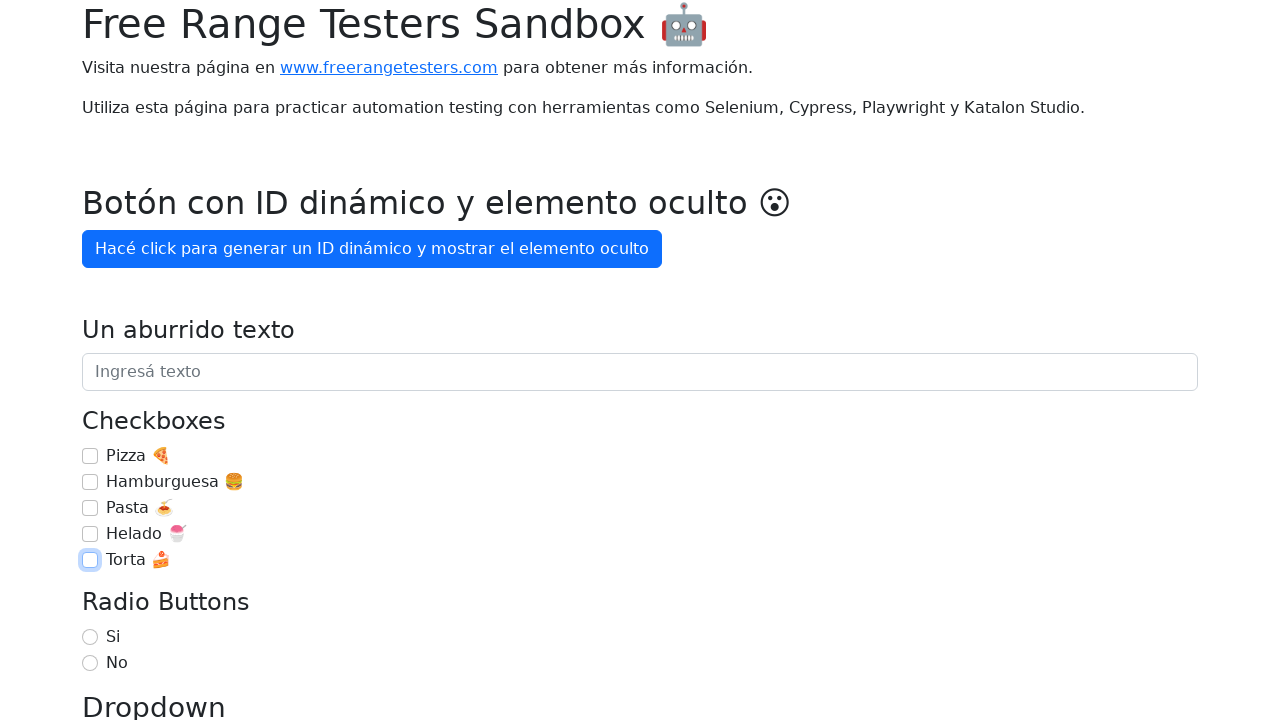

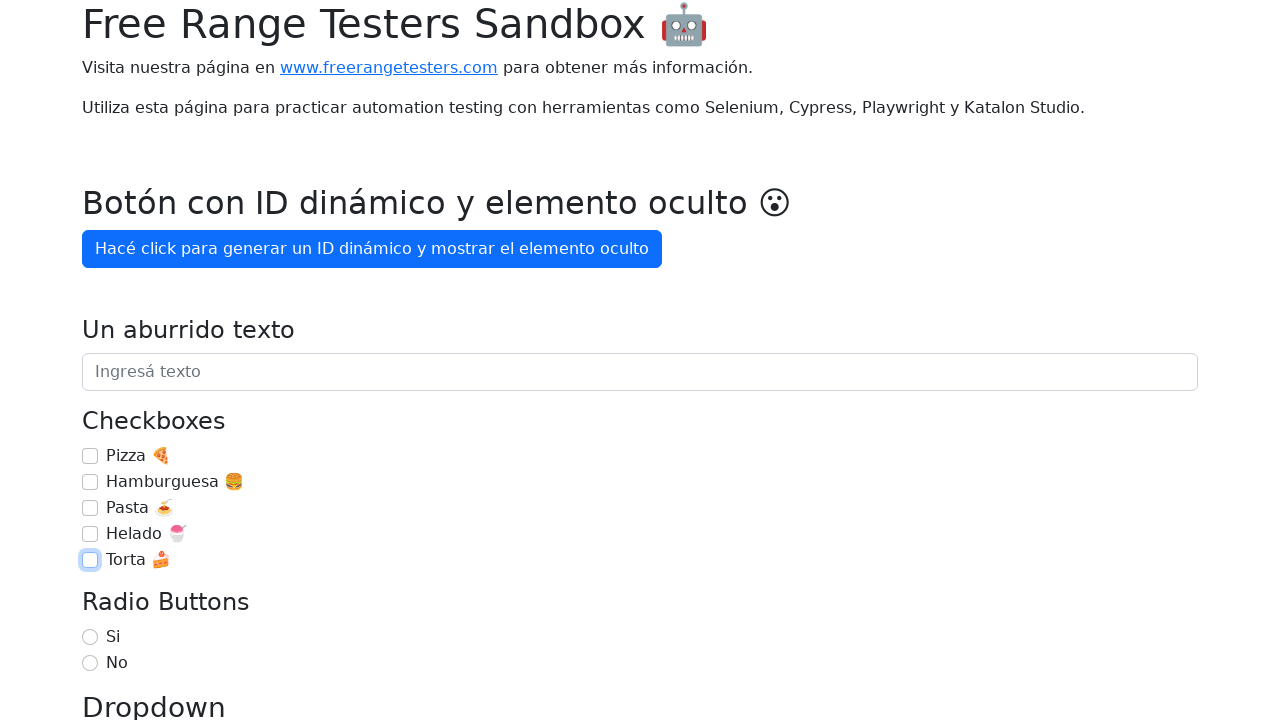